Tests a CRUD application form by filling in a task title input field and a content textarea field

Starting URL: https://katarzynazych.github.io/

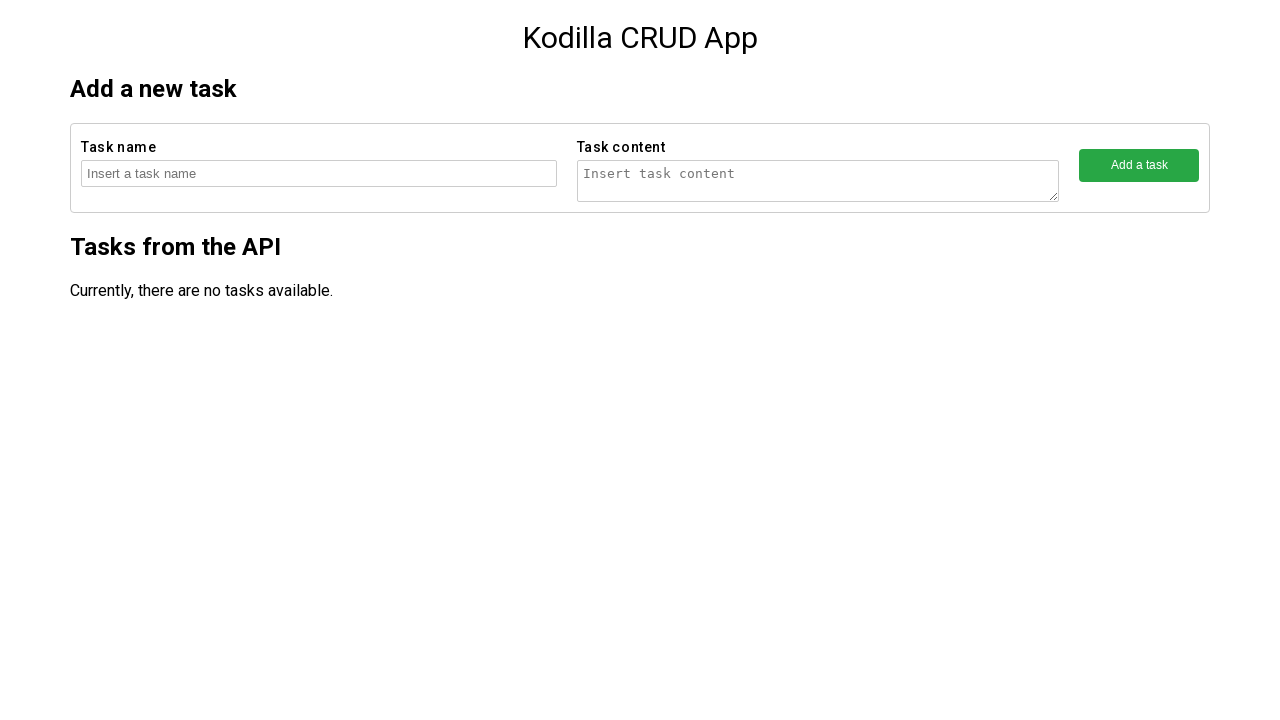

Filled task title input field with 'New robotic task' on //html/body/main/section/form/fieldset/input
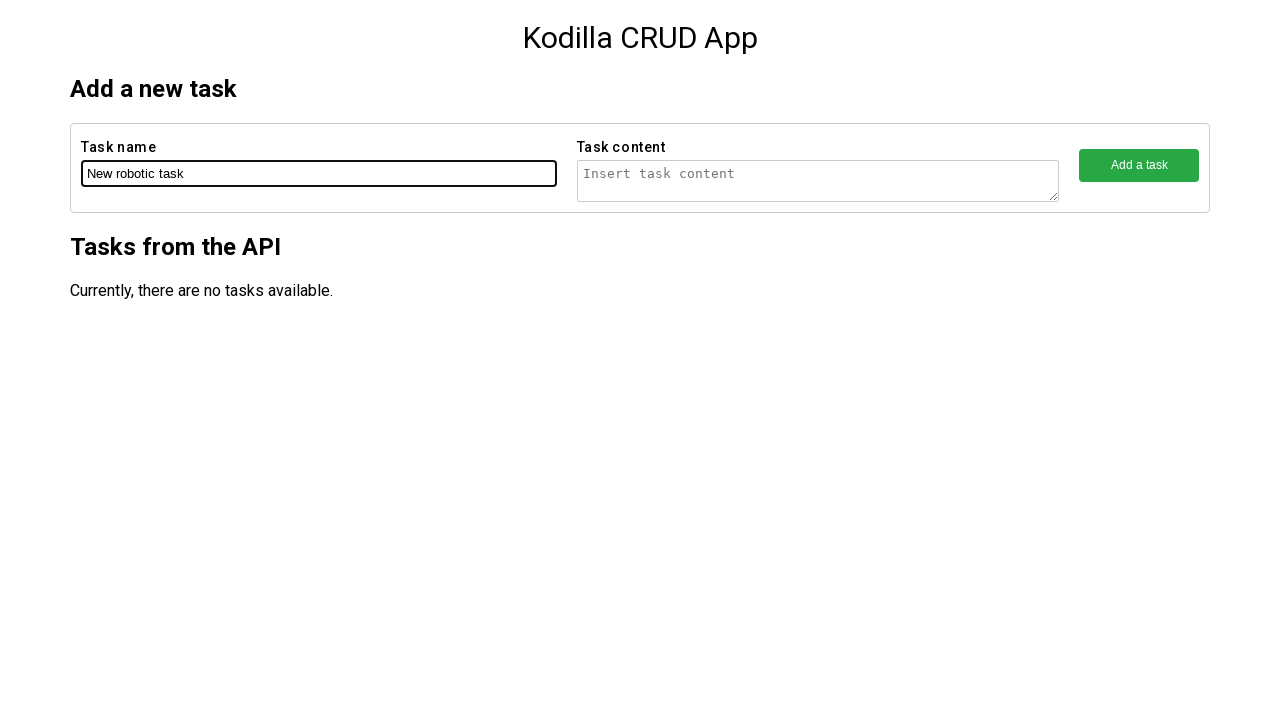

Filled content textarea field with 'New robotic content' on //html/body/main/section/form/fieldset[2]/textarea
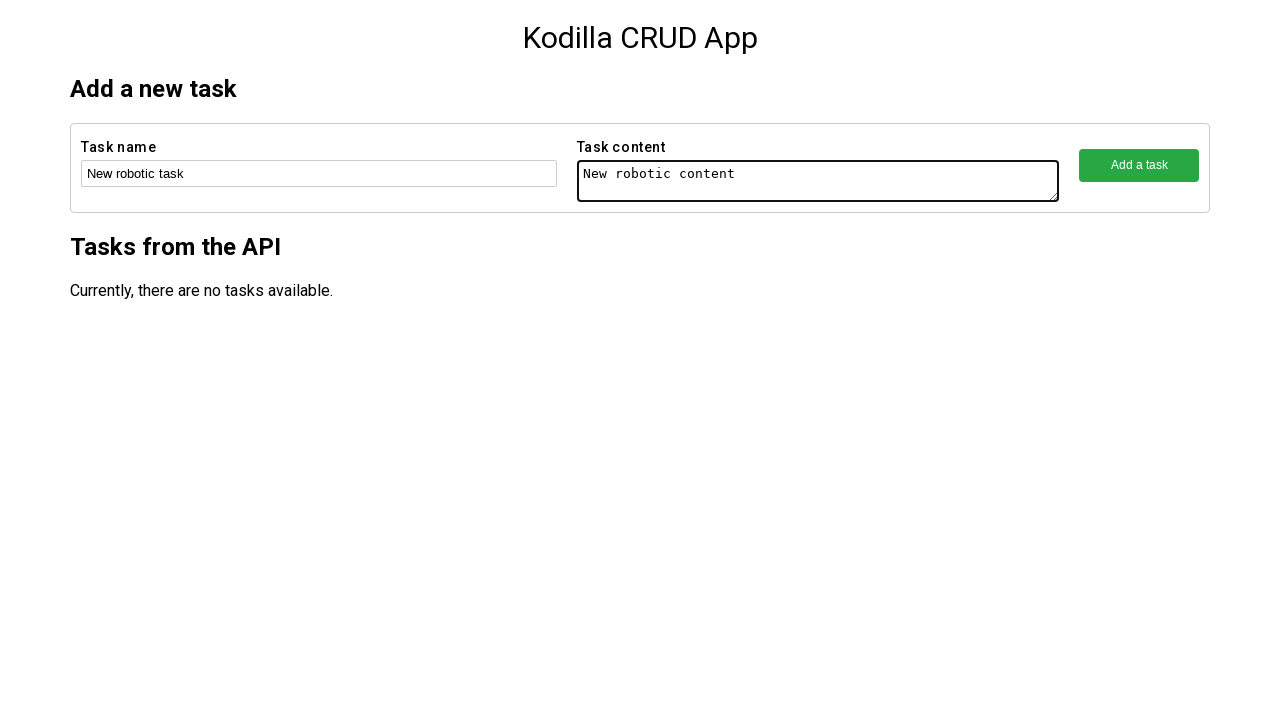

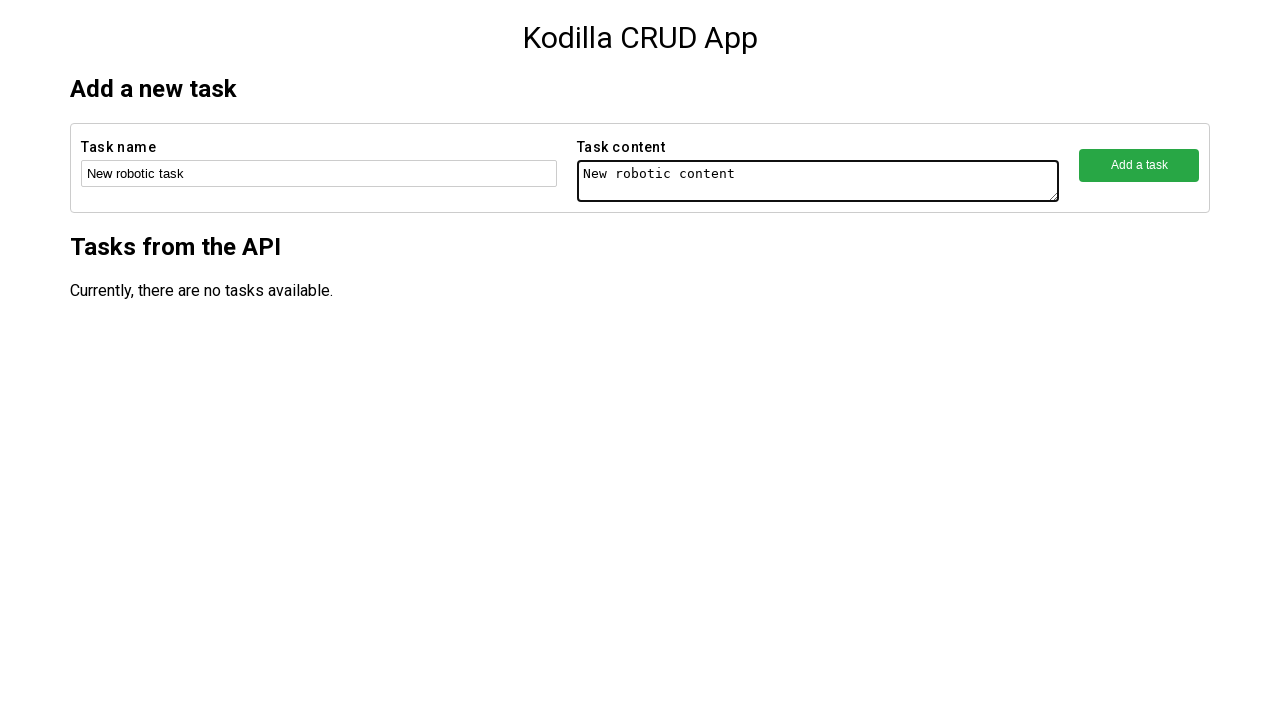